Tests async operation by clicking a Start button to trigger AJAX loading and waiting for dynamic content to appear

Starting URL: https://the-internet.herokuapp.com/dynamic_loading/1

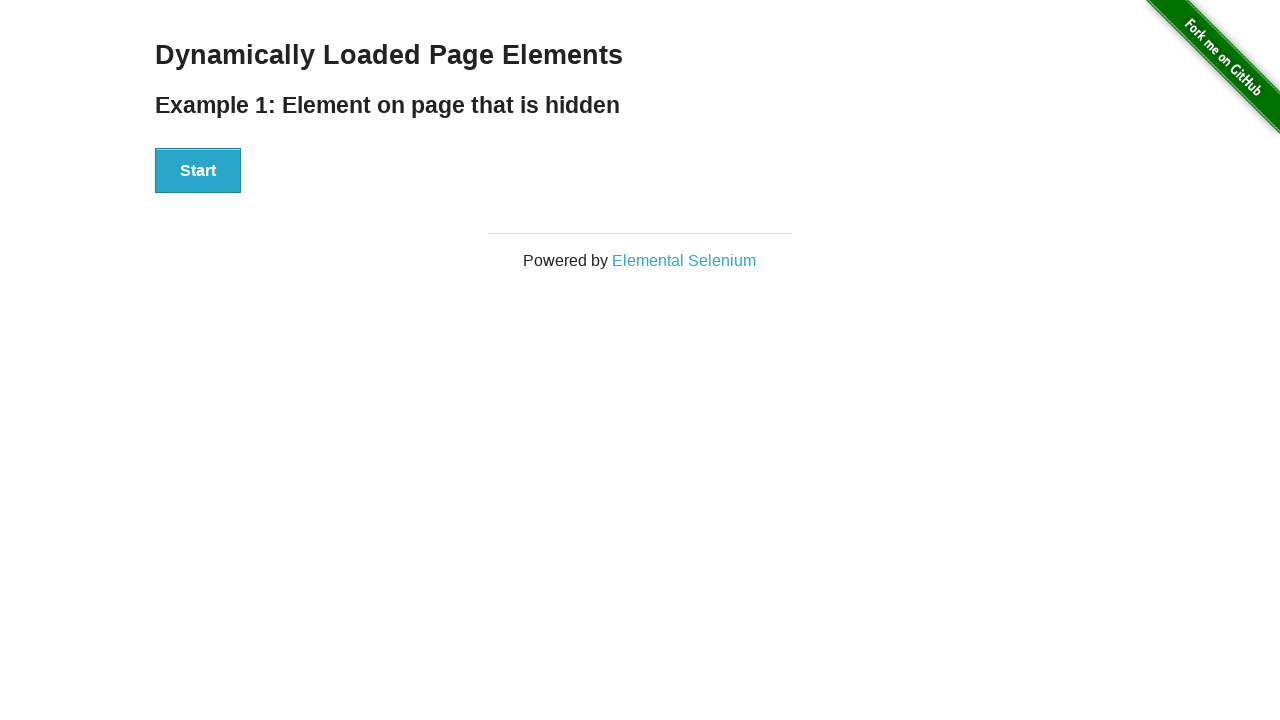

Clicked Start button to trigger AJAX loading at (198, 171) on #start button
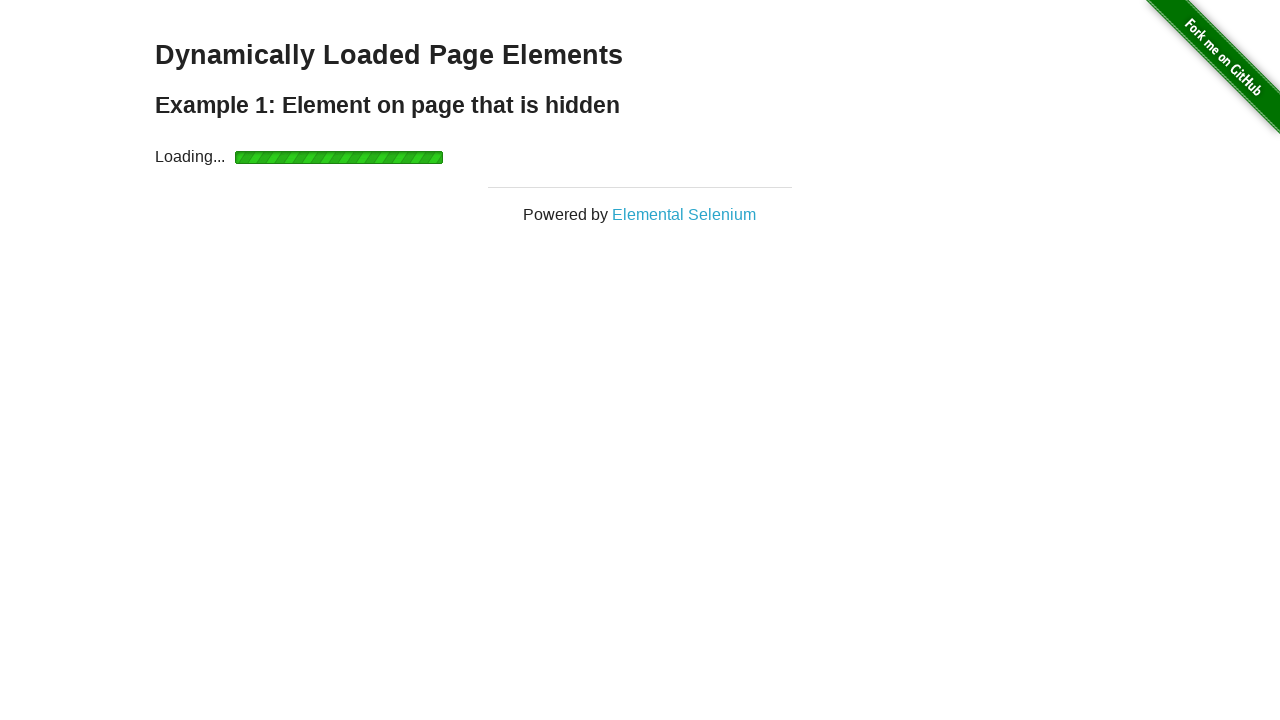

Dynamic content finished loading and is now visible
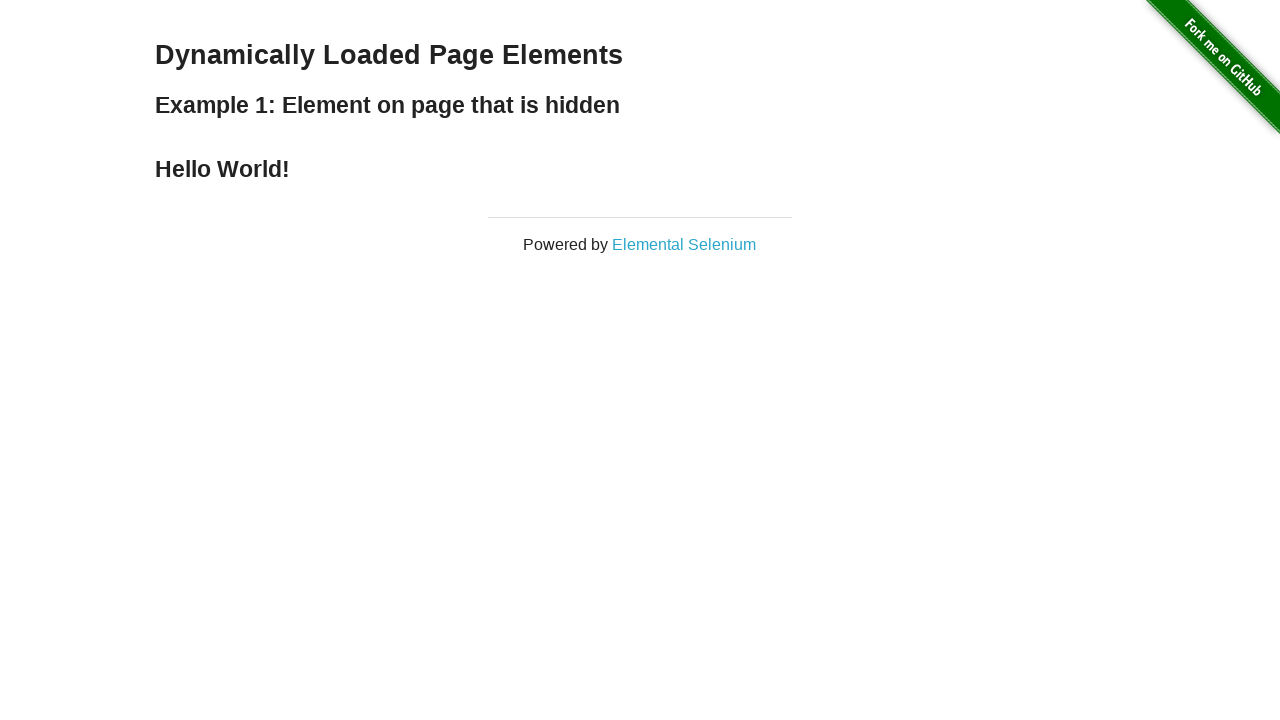

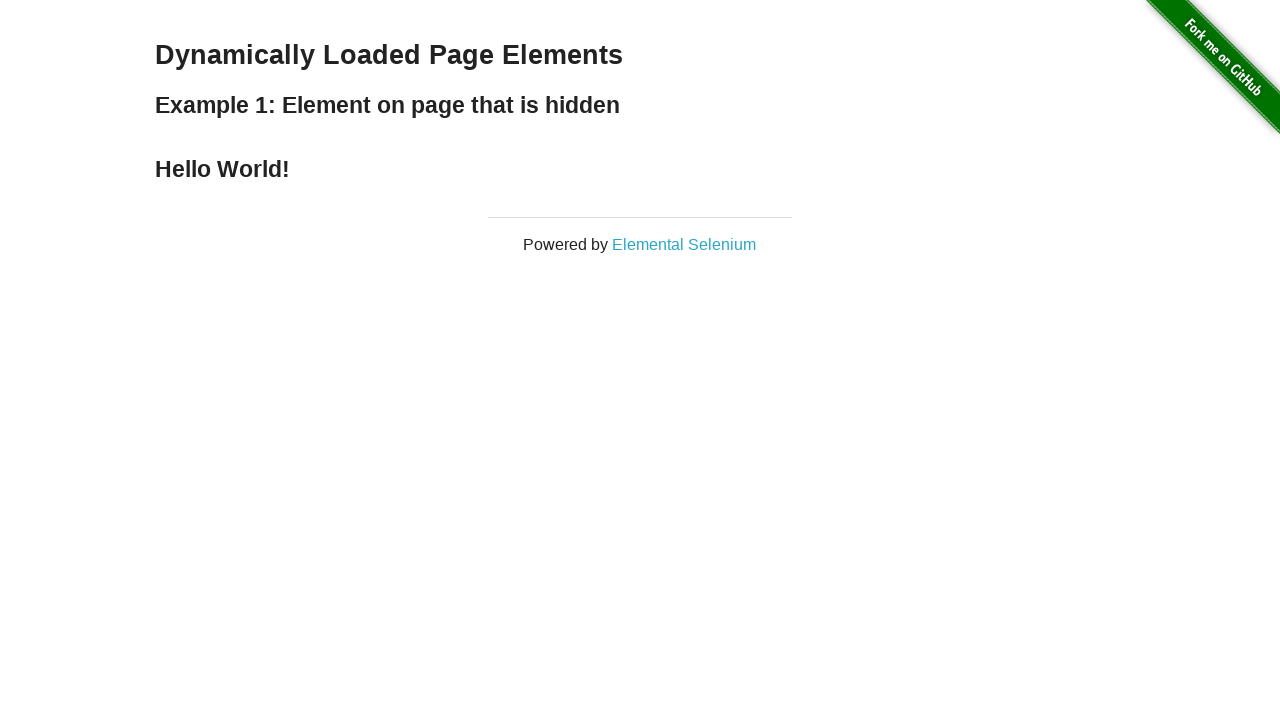